Tests iframe switching functionality by navigating into a frame, hovering over a menu element, and switching back to the main page

Starting URL: https://jqueryui.com/menu/

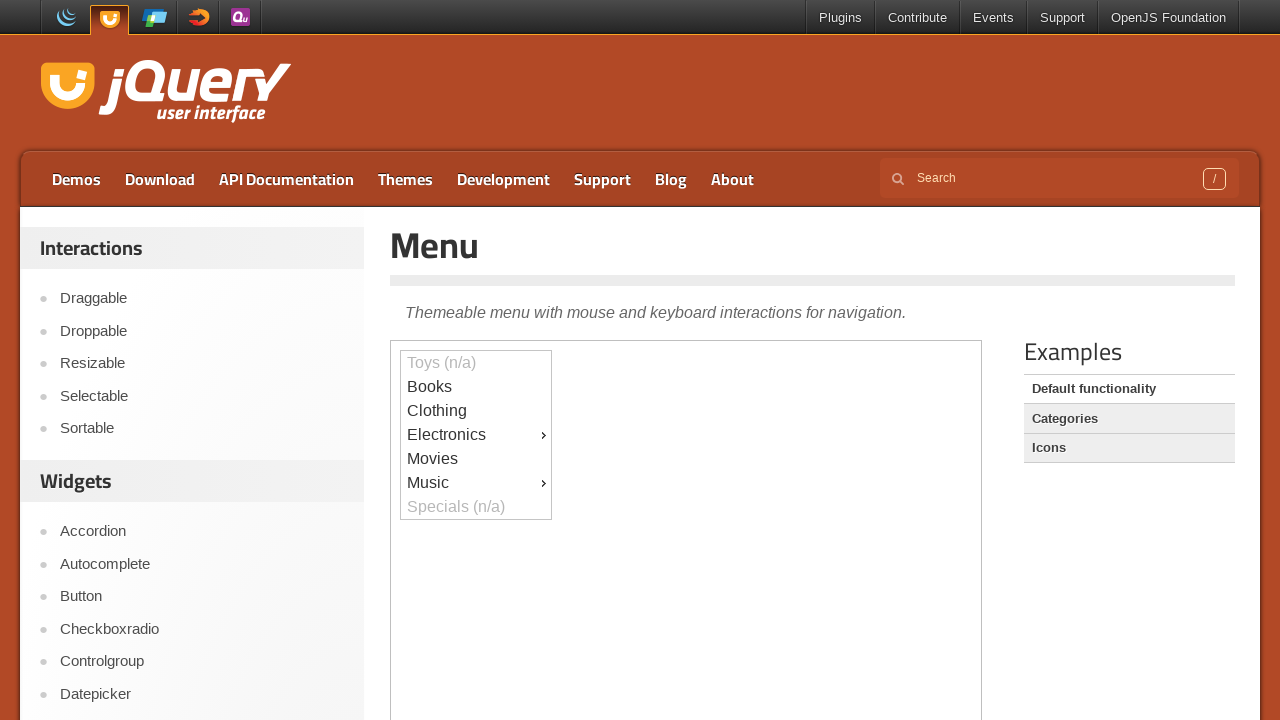

Located the demo iframe element
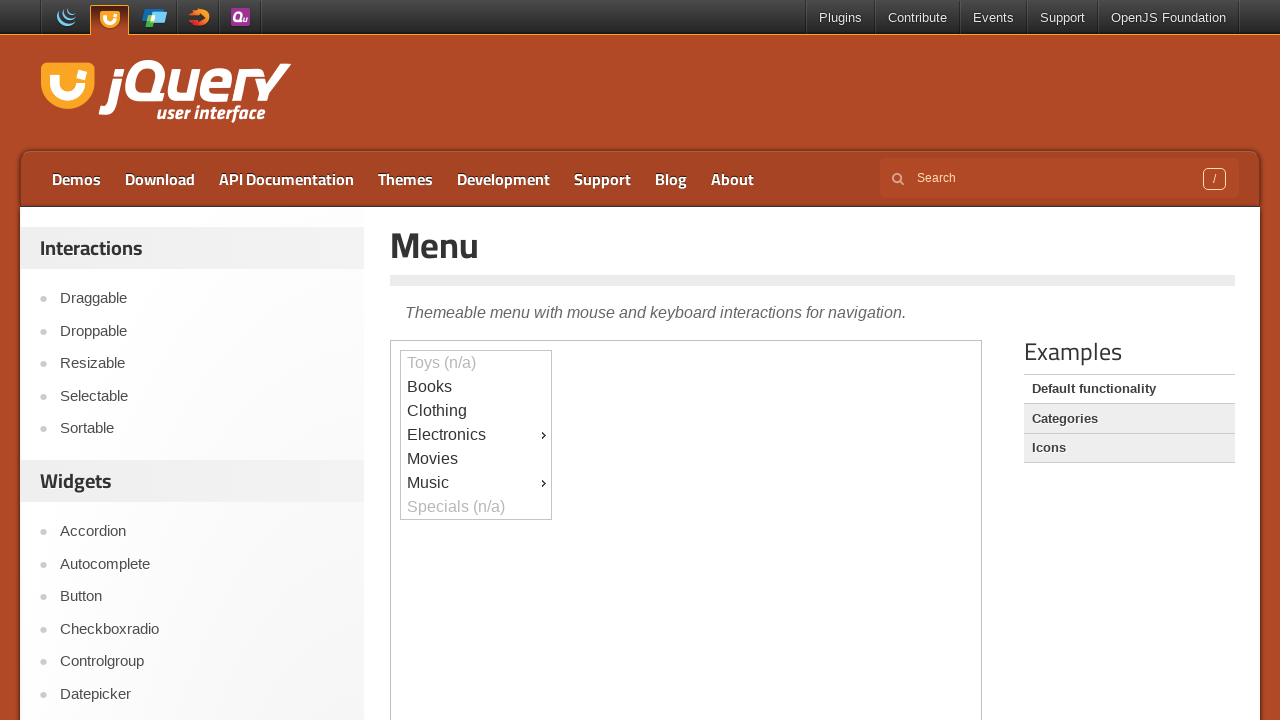

Hovered over menu element with id 'ui-id-4' inside the iframe at (476, 435) on xpath=//iframe[contains(@class,'demo-frame')] >> internal:control=enter-frame >>
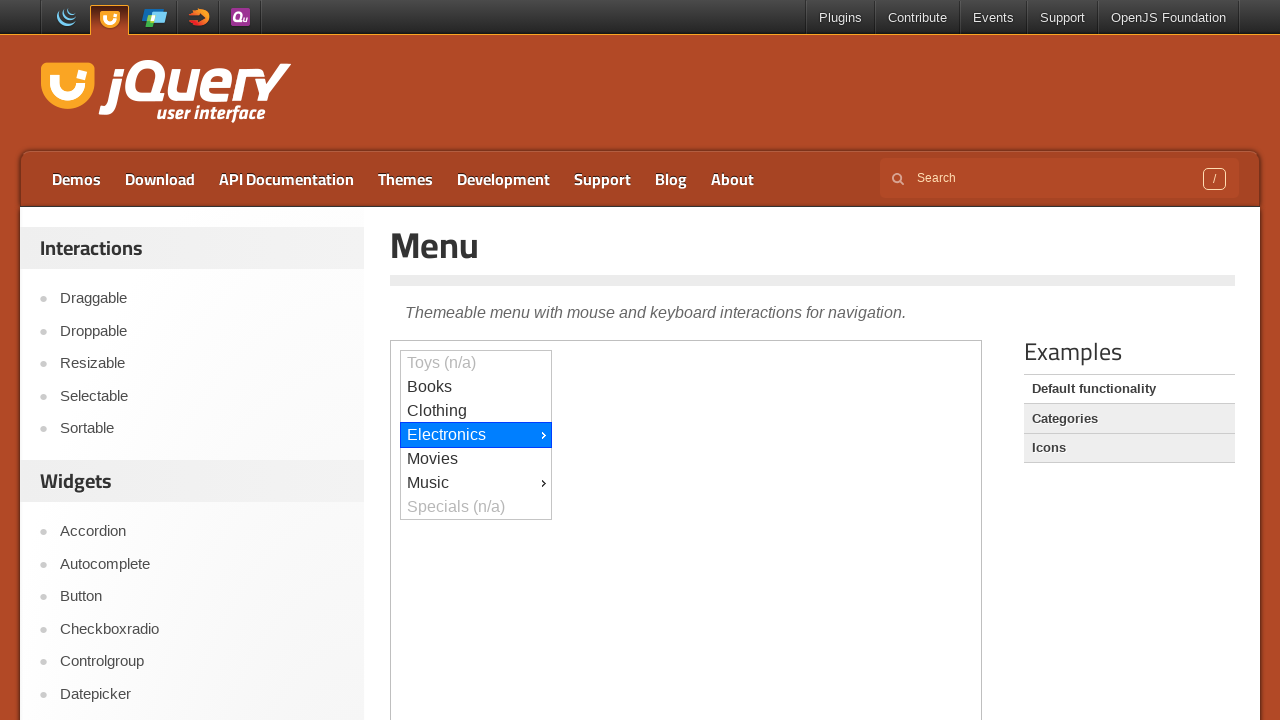

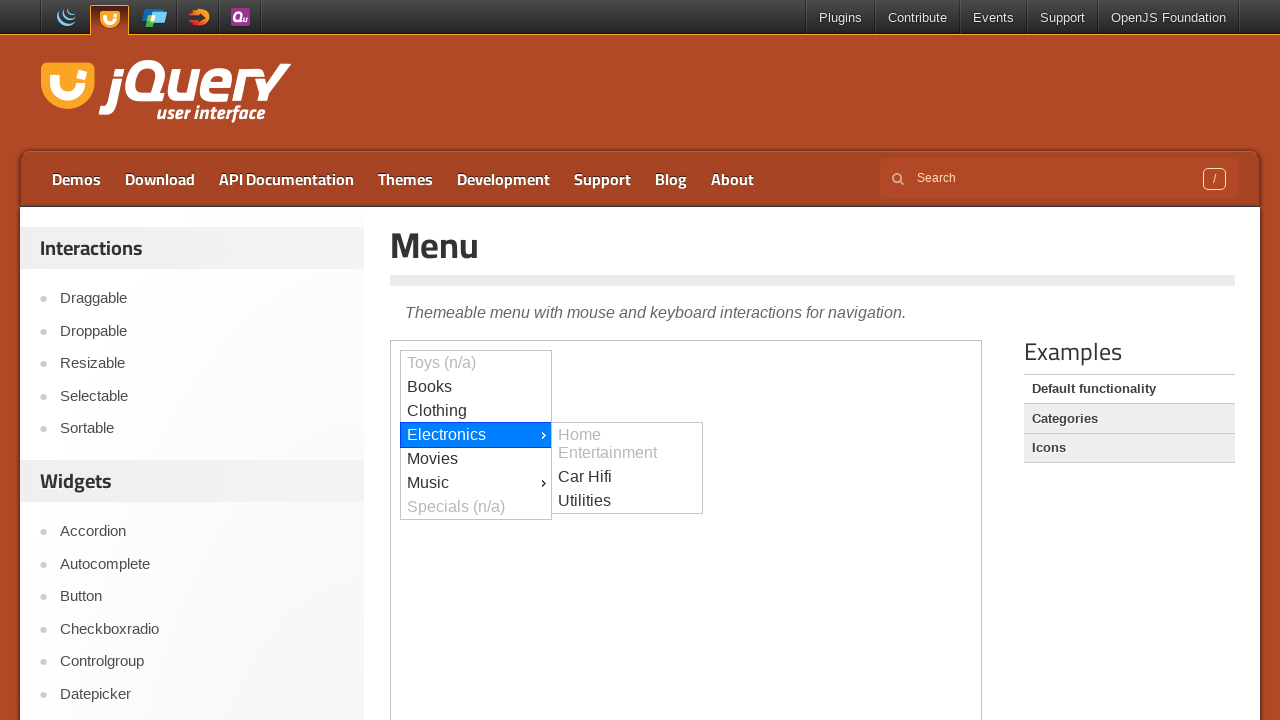